Navigates to GreensTech Selenium course content page and verifies that the mail info address element is displayed

Starting URL: http://greenstech.in/selenium-course-content.html

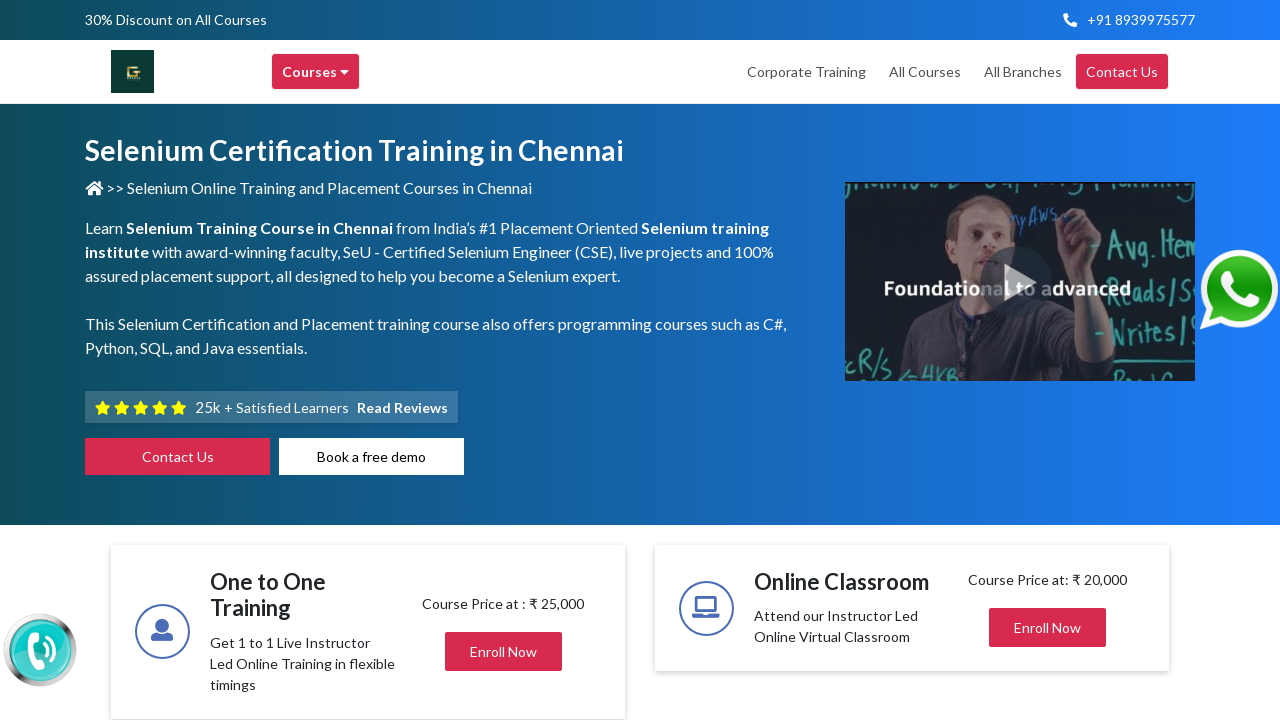

Waited for mail info element to be present in DOM
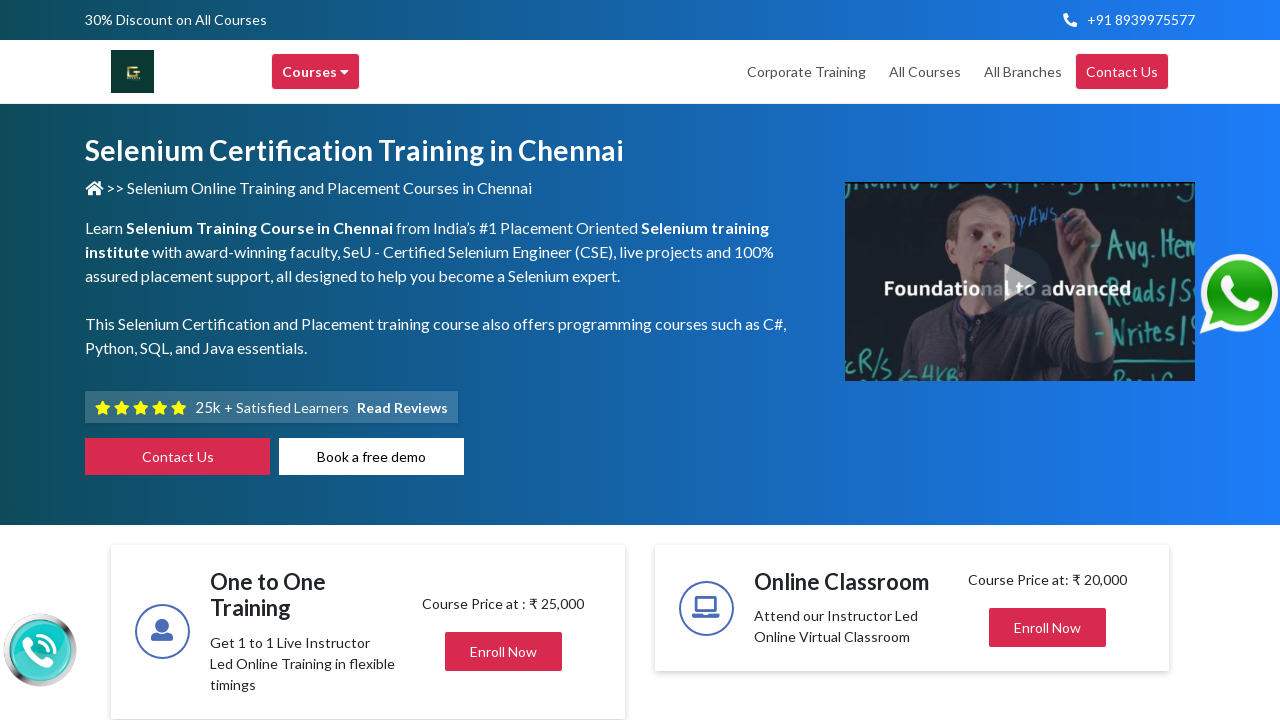

Located first mail-info paragraph element
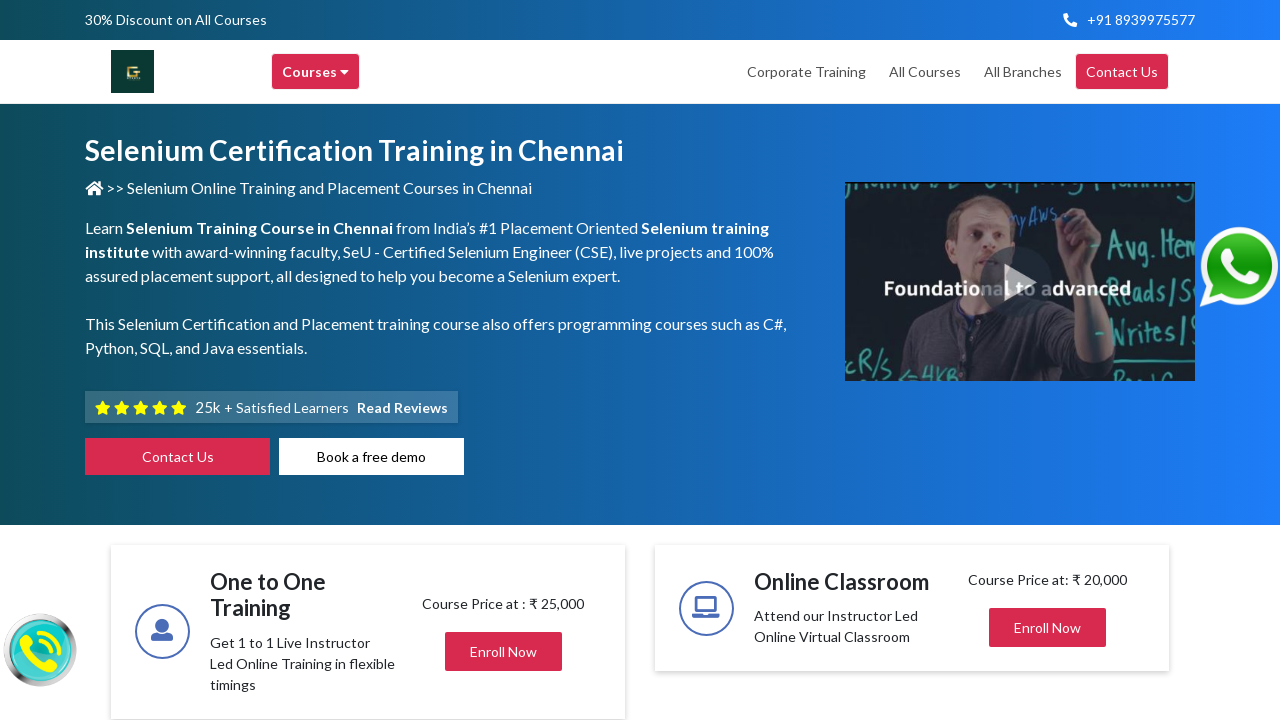

Verified mail info element is visible on GreensTech Selenium course content page
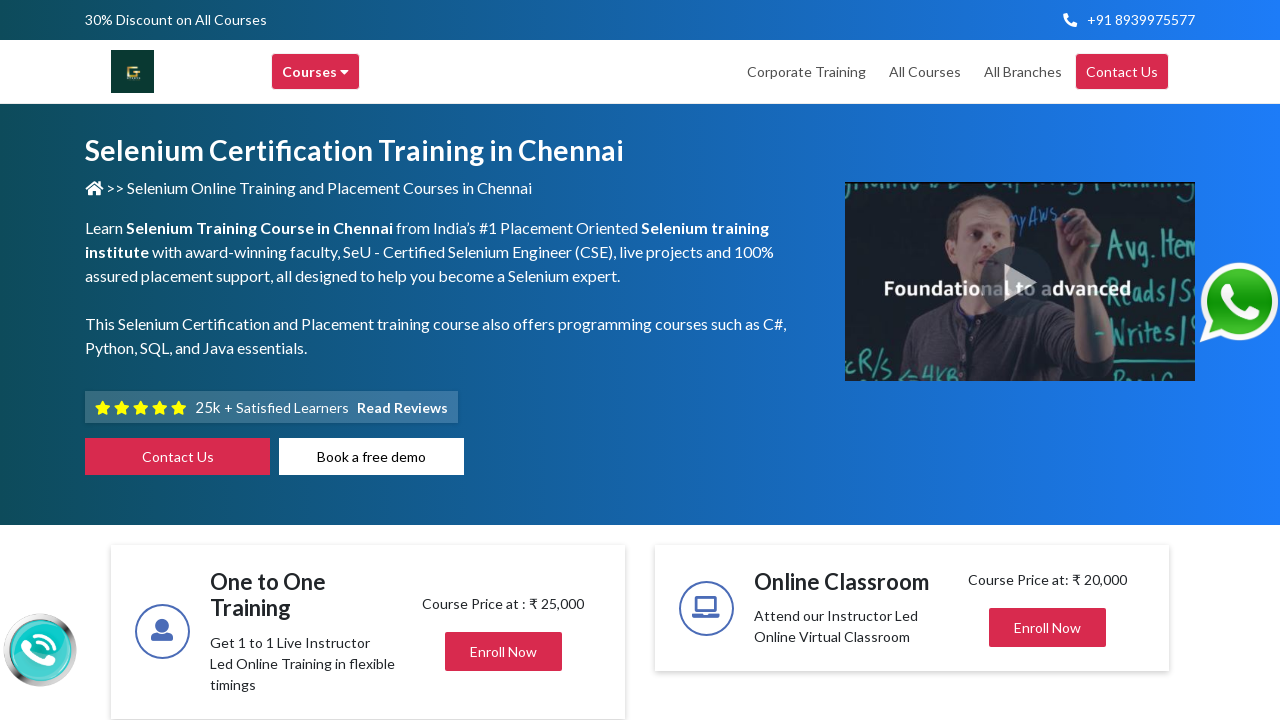

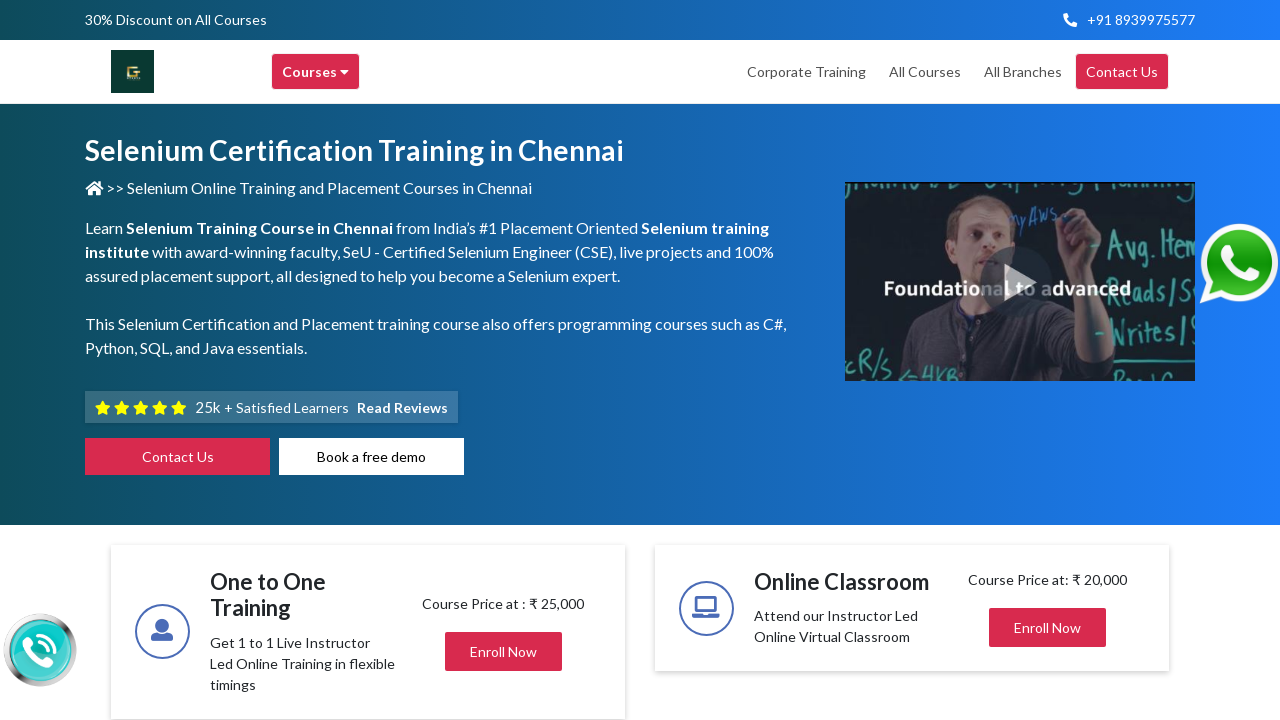